Tests the Advantage Online Shopping homepage by verifying the speakers and laptops image elements are properly positioned relative to each other on the page.

Starting URL: http://advantageonlineshopping.com/#/

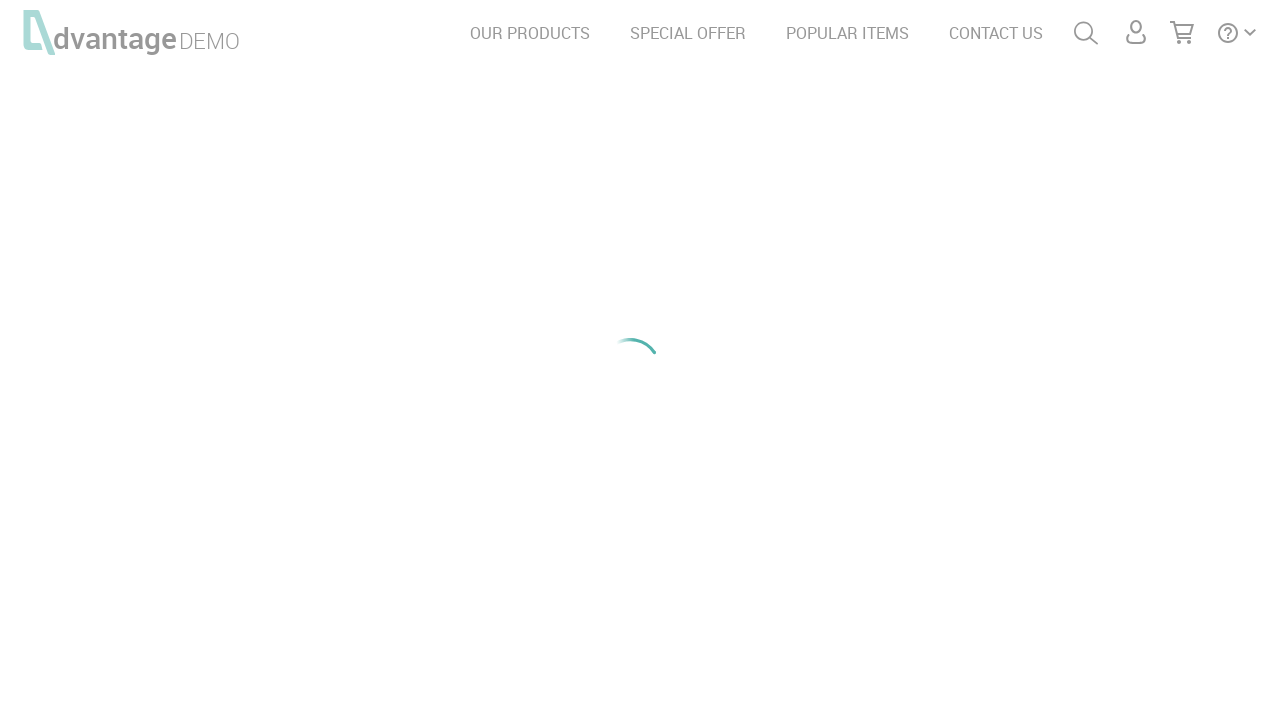

Waited for speakers image to load on homepage
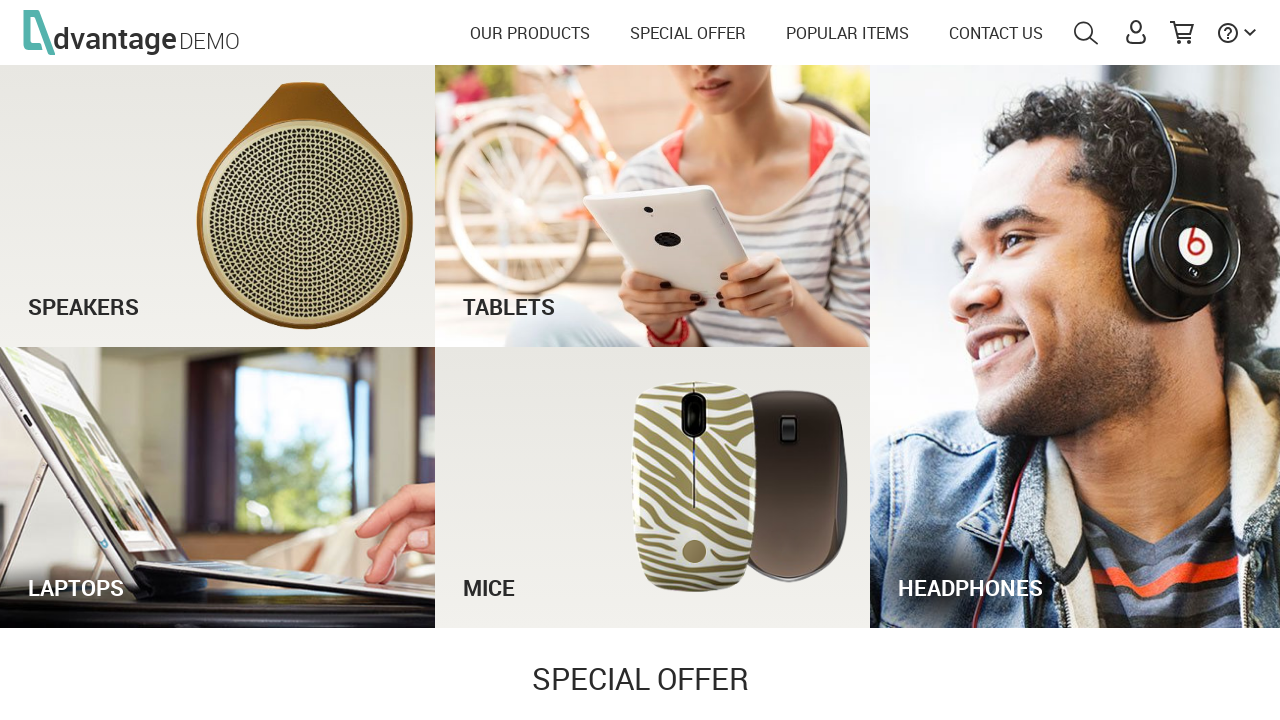

Located speakers image element
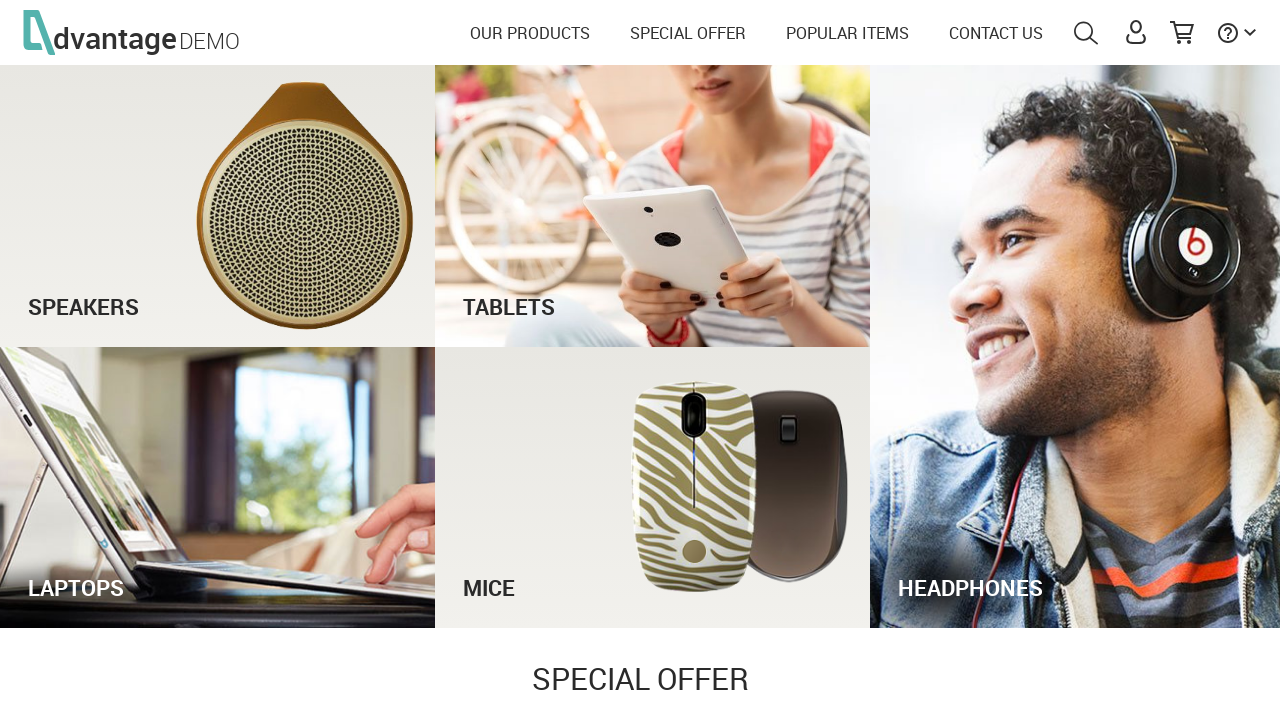

Retrieved bounding box for speakers image
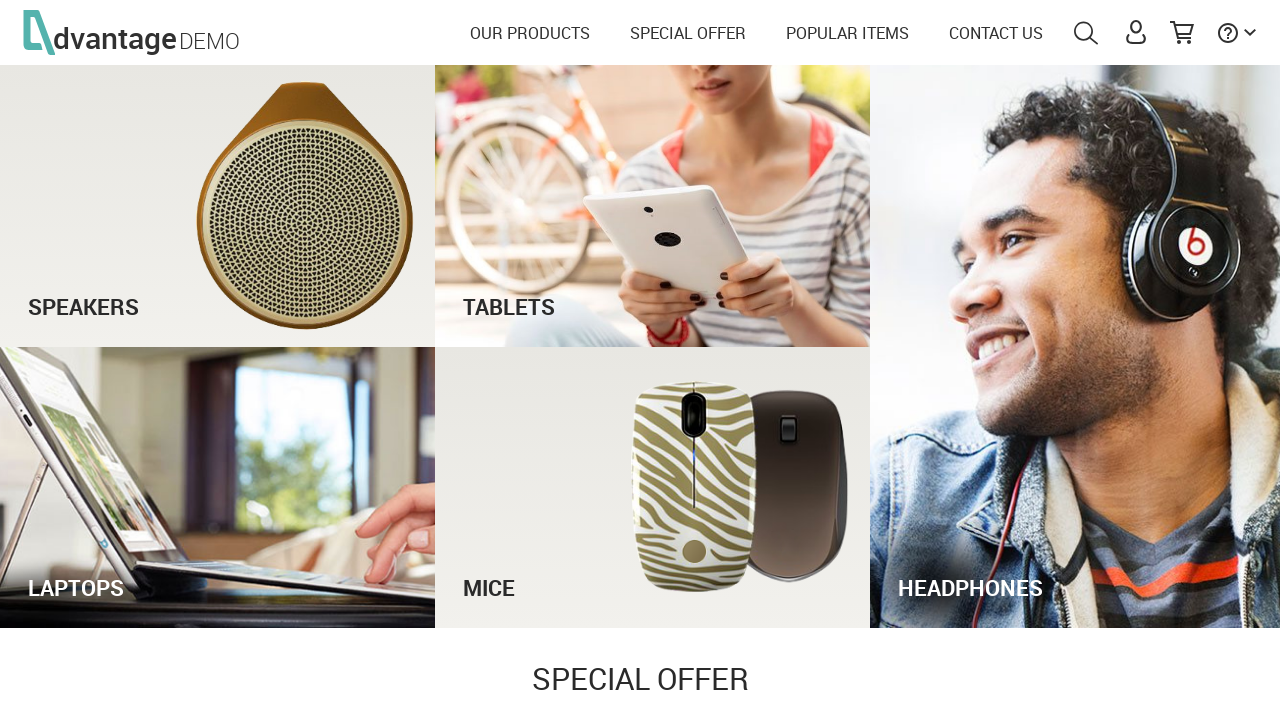

Located laptops image element
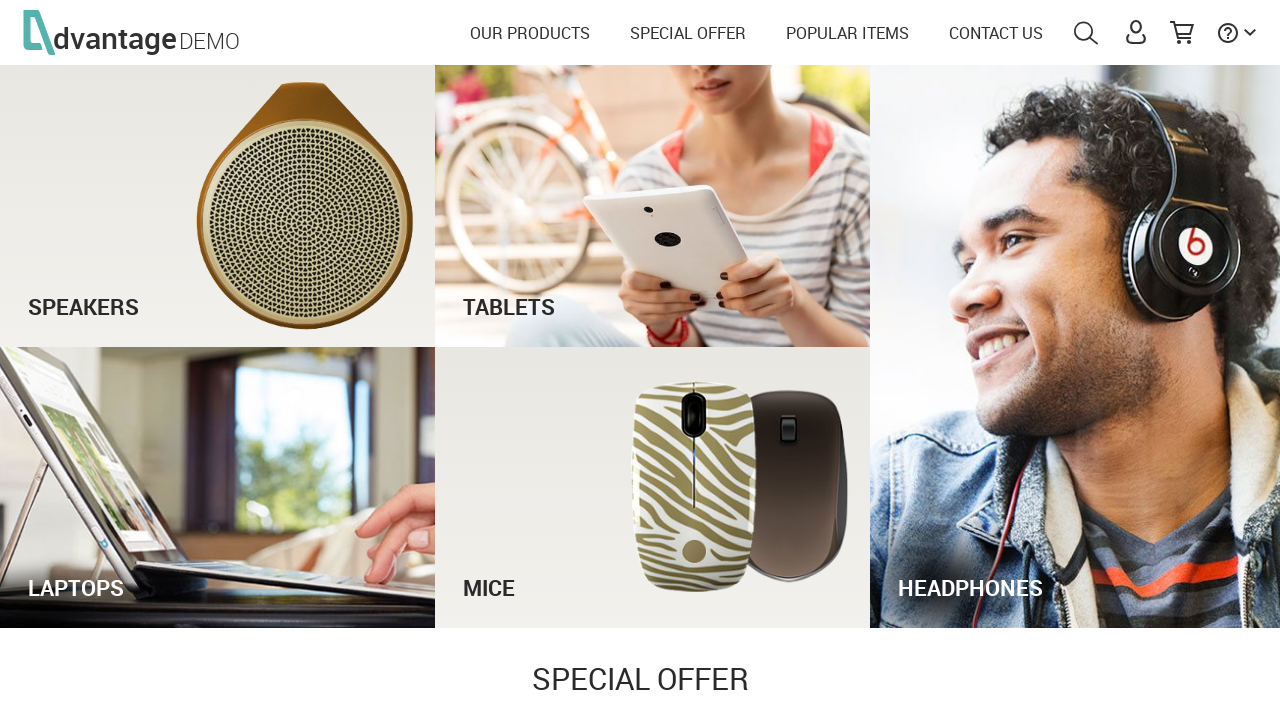

Retrieved bounding box for laptops image
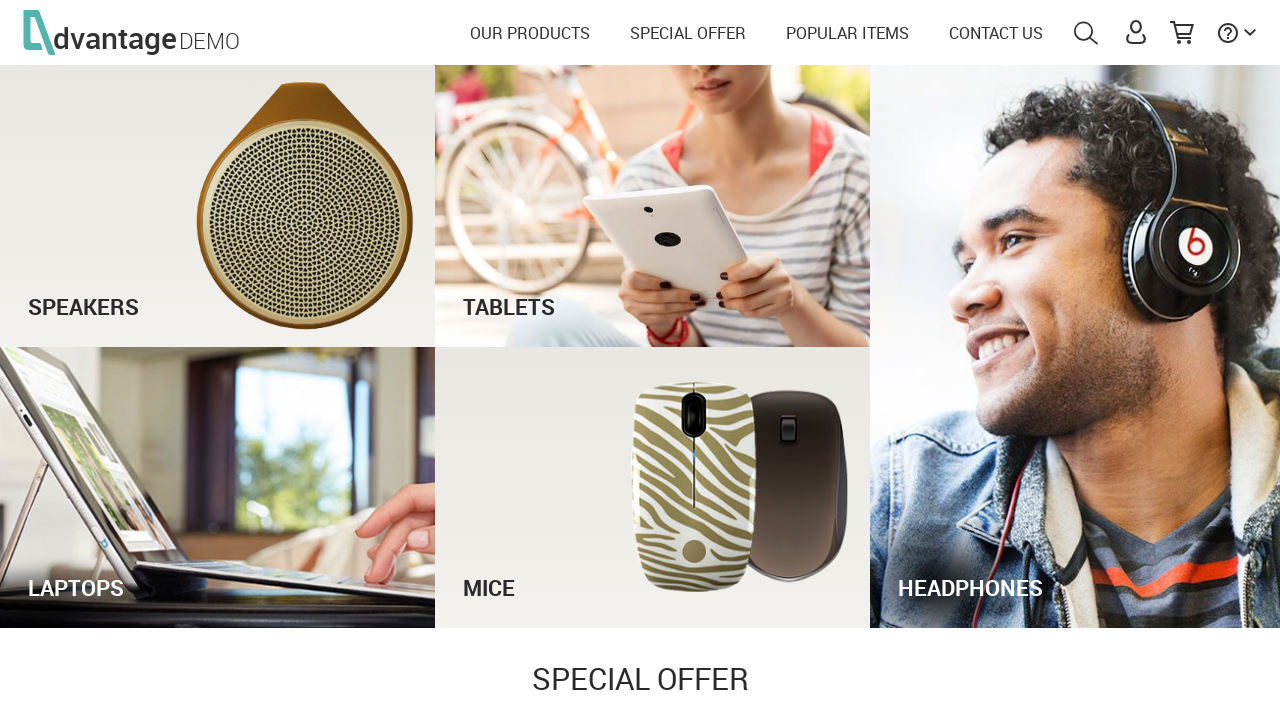

Verified speakers element is visible and positioned on page
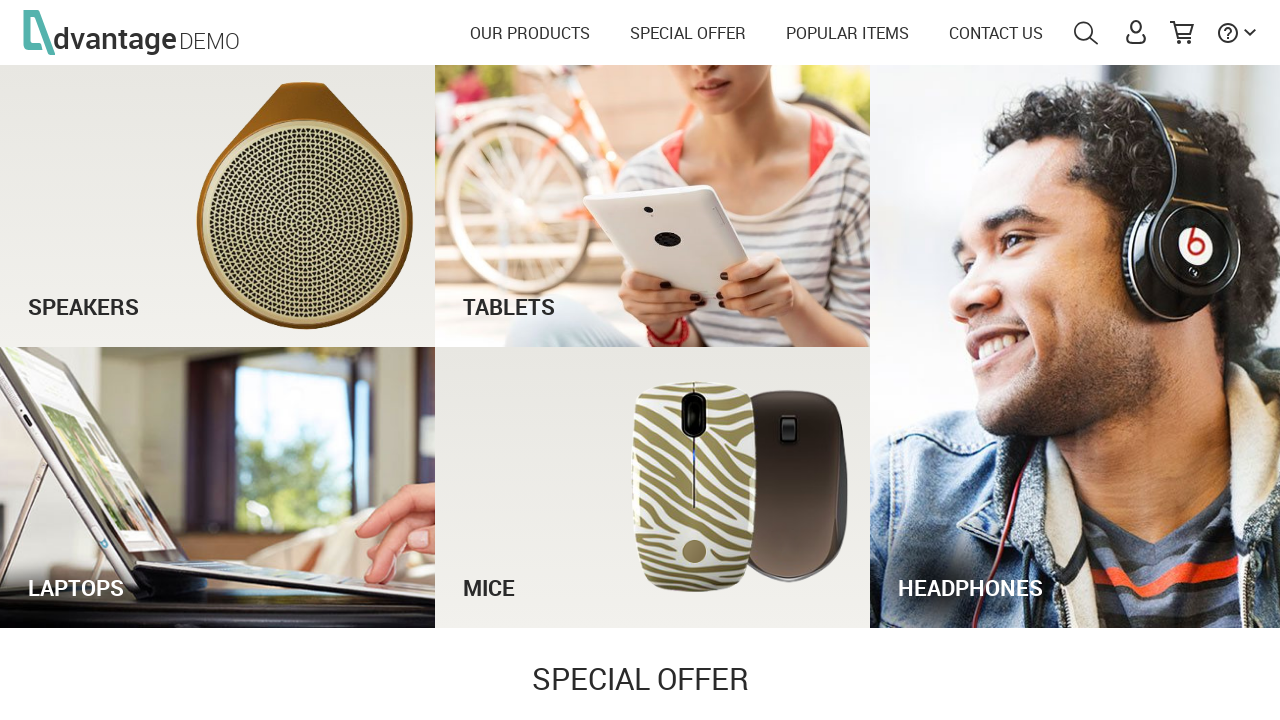

Verified laptops element is visible and positioned on page
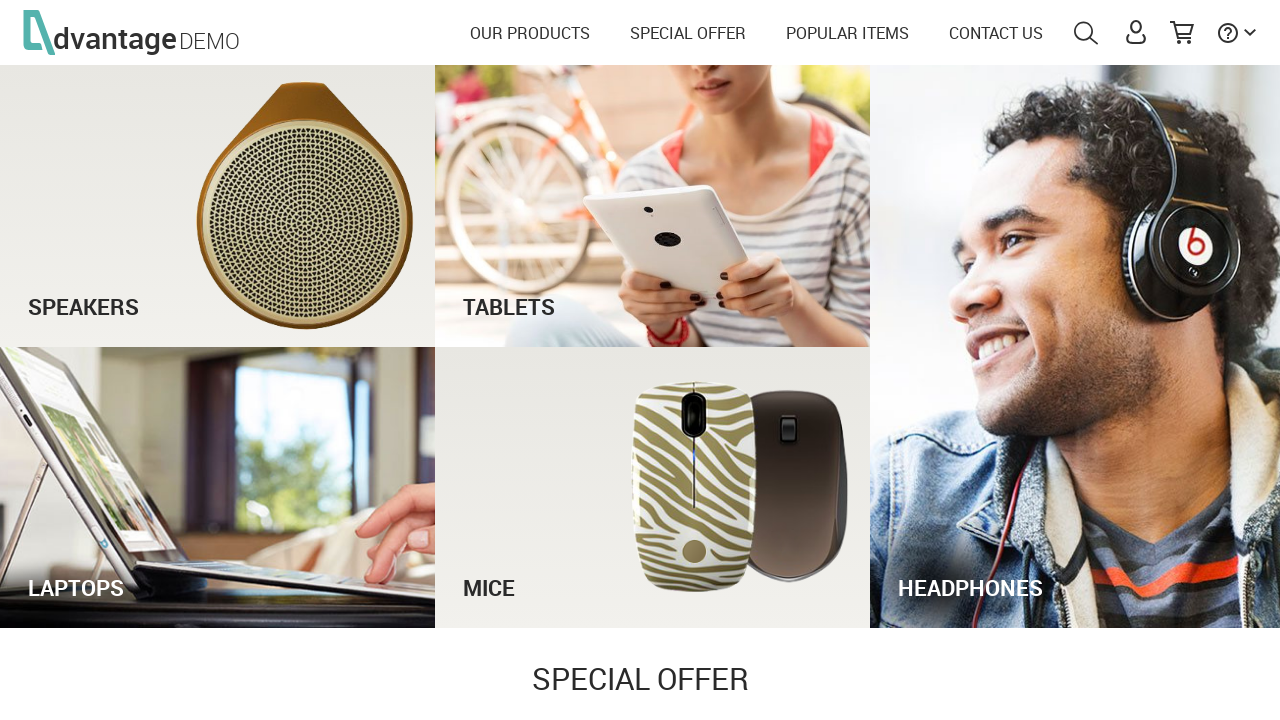

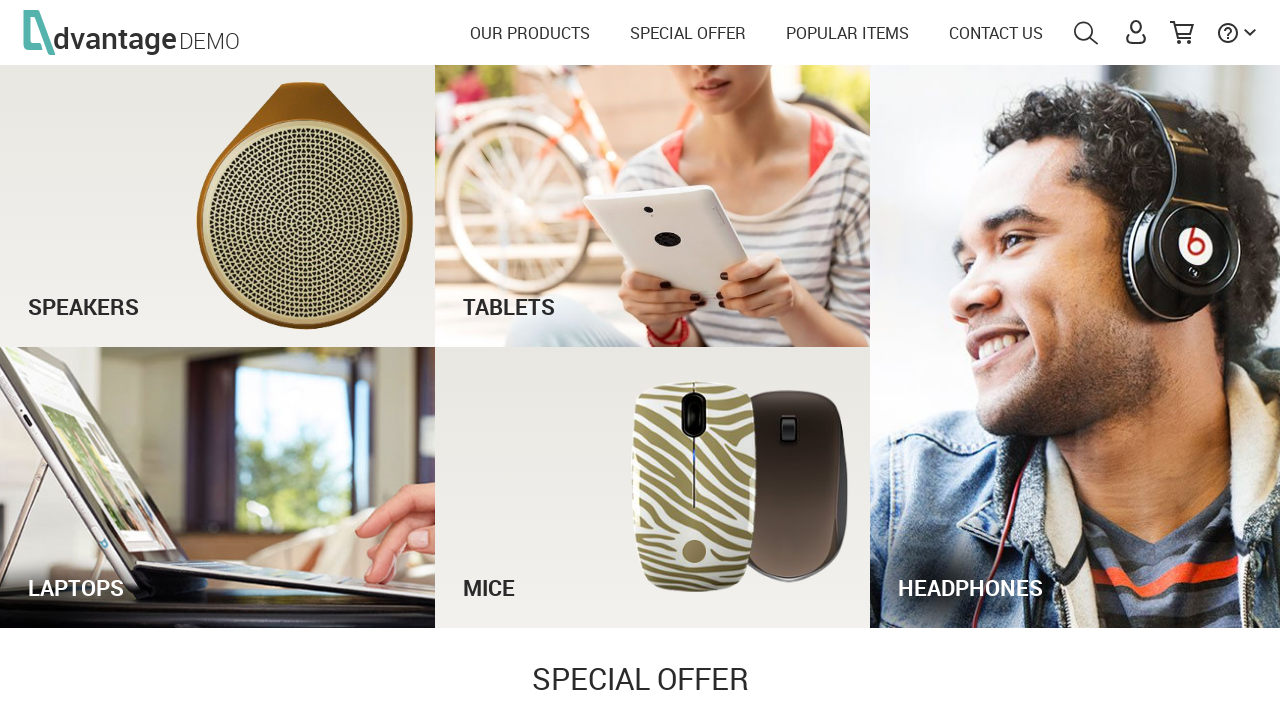